Tests that an error message can be dismissed by entering valid data and clicking cancel

Starting URL: https://devmountain-qa.github.io/employee-manager/1.2_Version/index.html

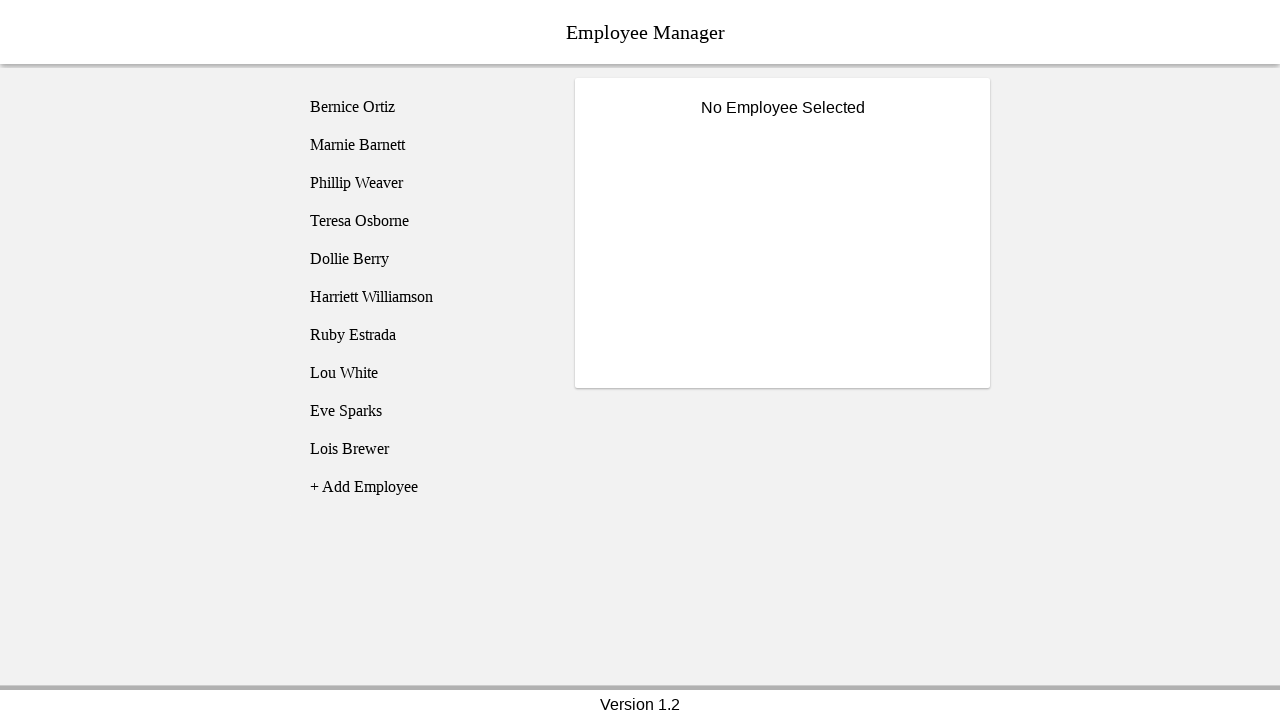

Clicked on Bernice Ortiz employee at (425, 107) on [name='employee1']
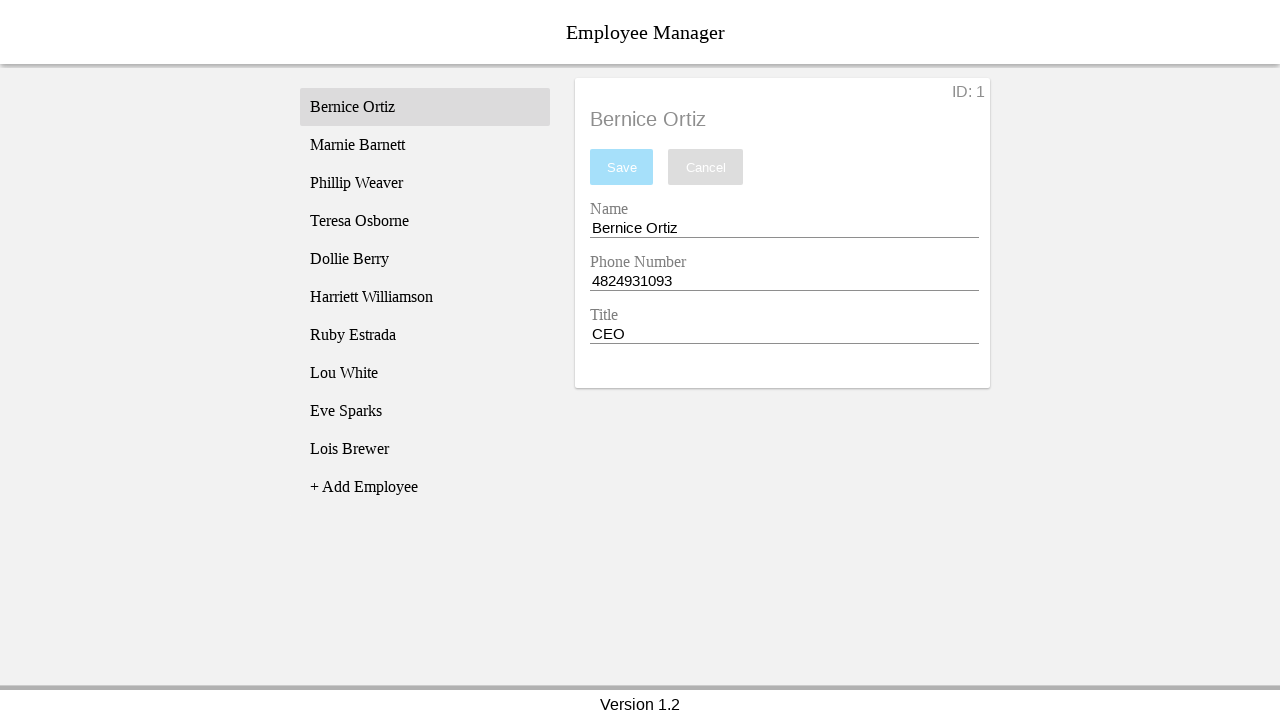

Name input field became visible
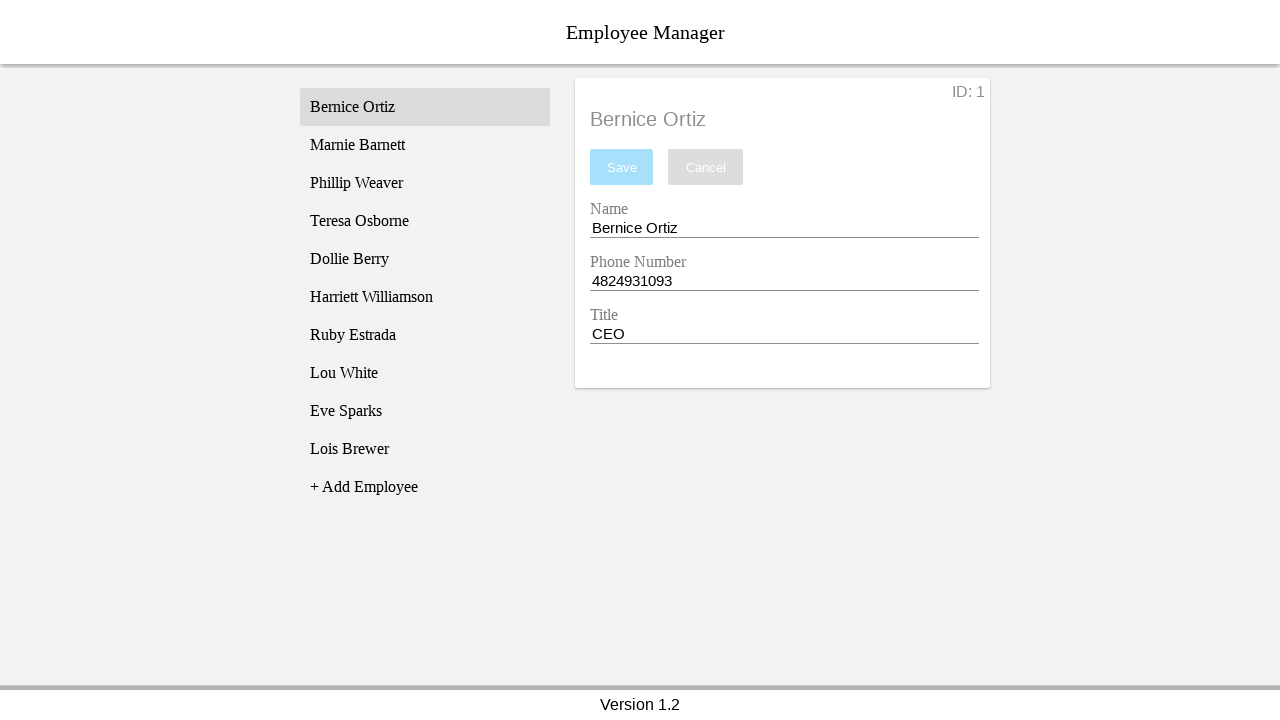

Cleared the name input field on [name='nameEntry']
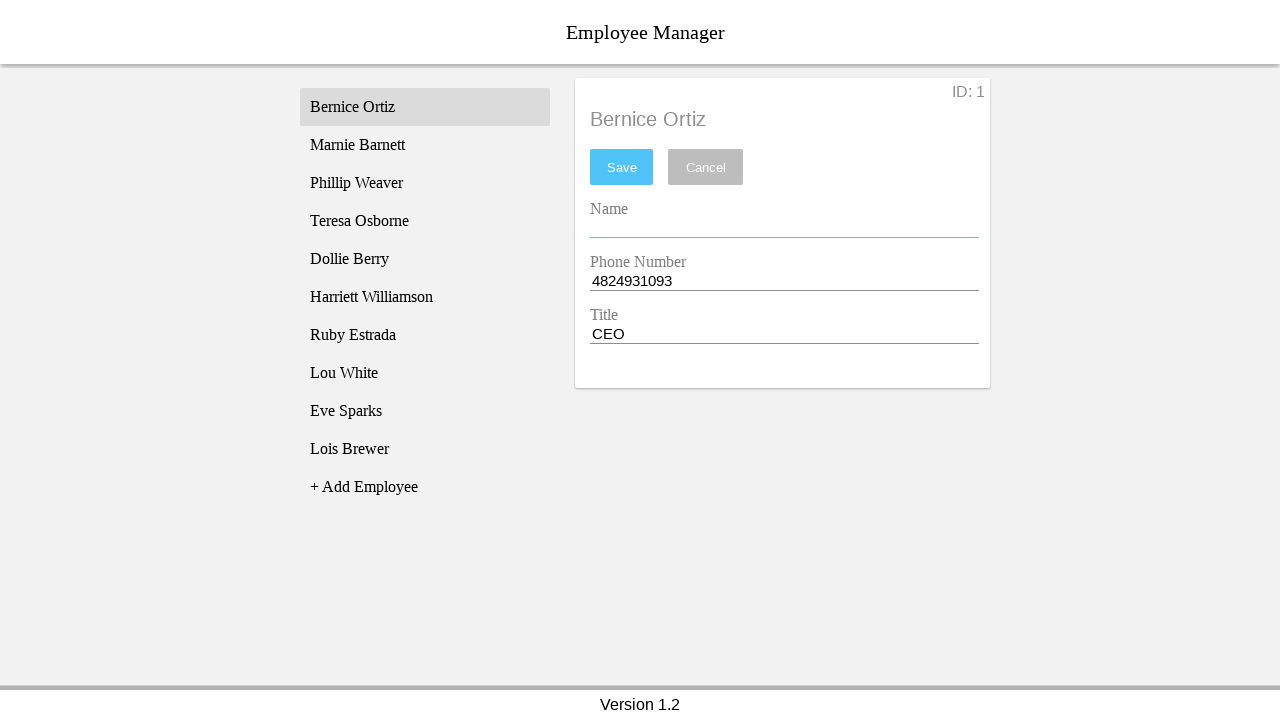

Clicked save button at (622, 167) on #saveBtn
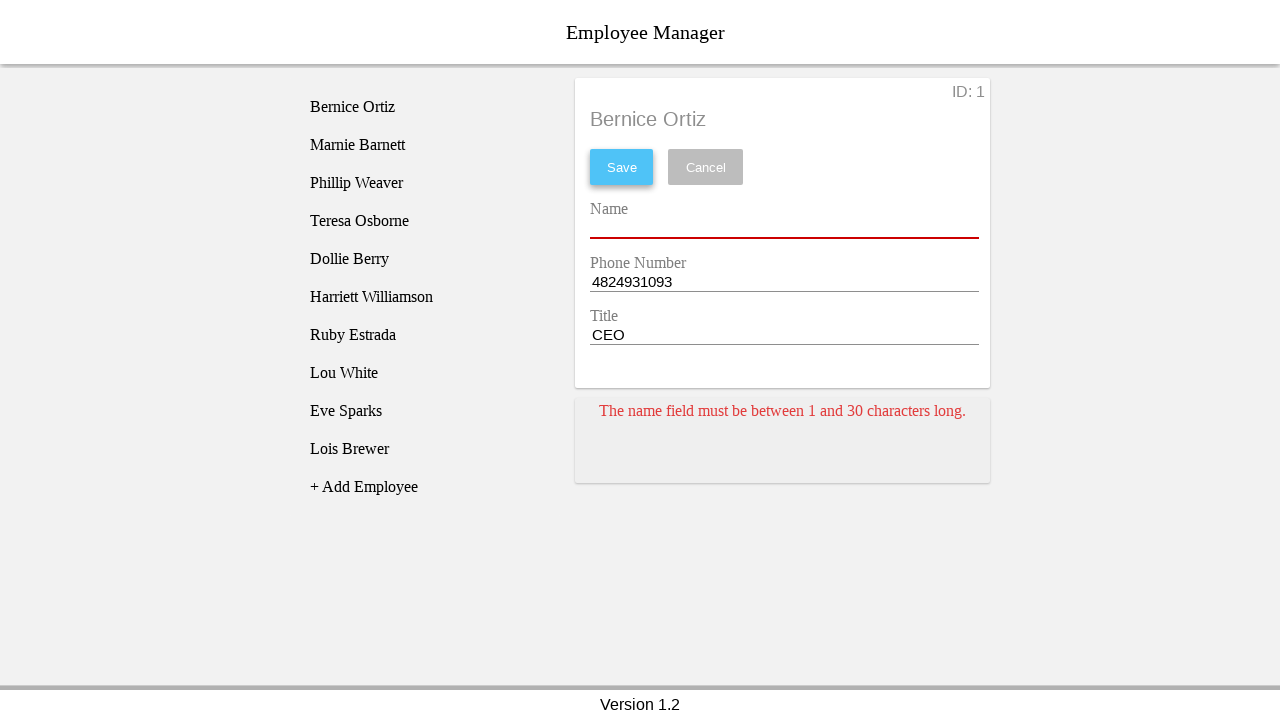

Error message card appeared
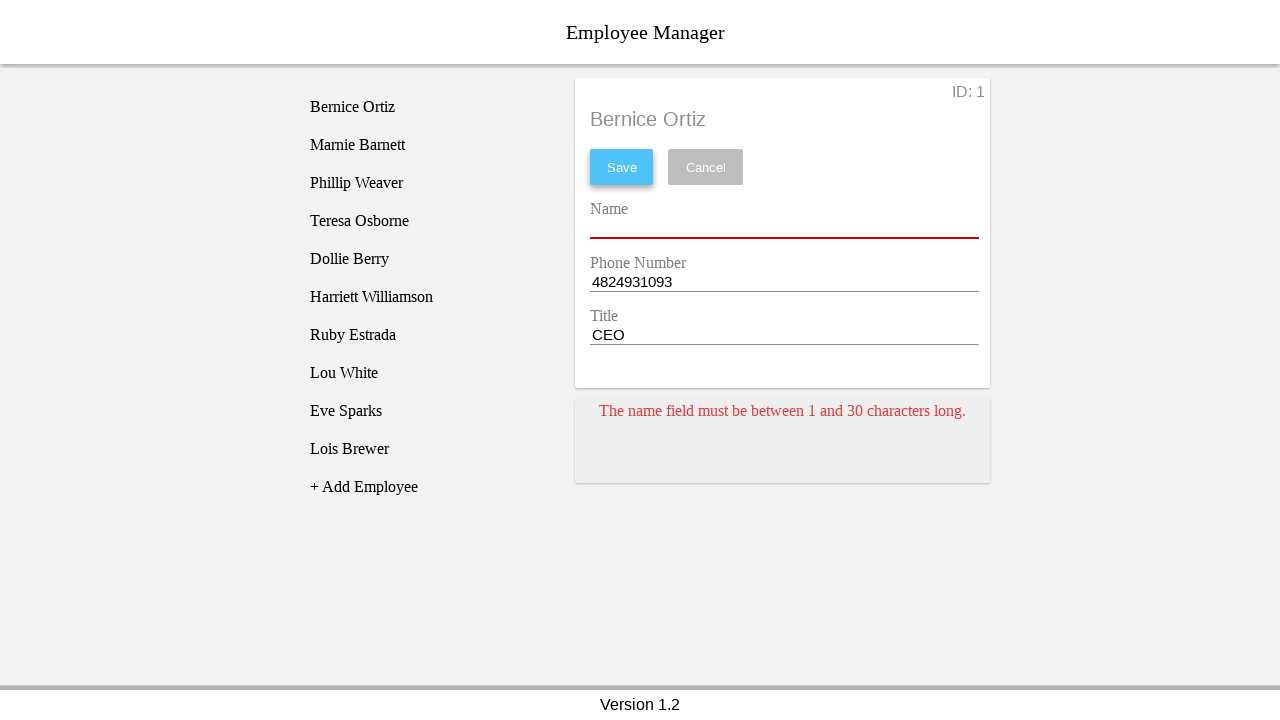

Entered valid data (space) in name field on [name='nameEntry']
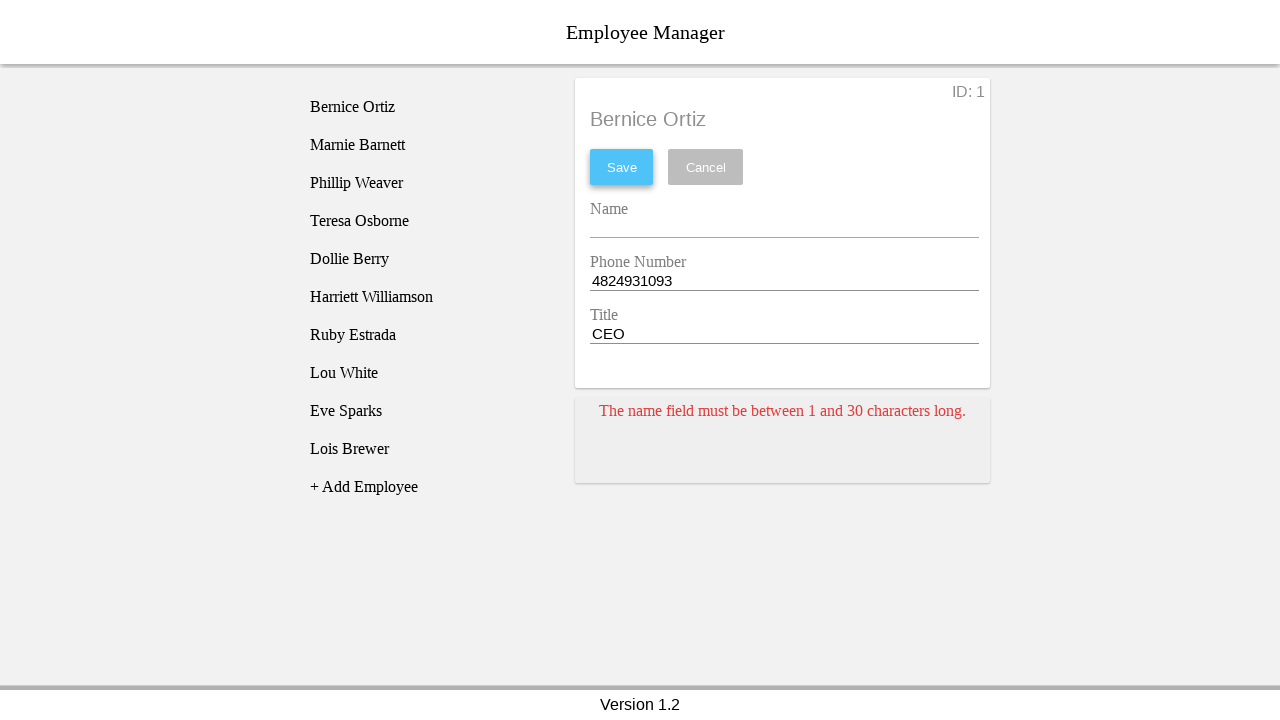

Clicked cancel button to dismiss error message at (706, 167) on [name='cancel']
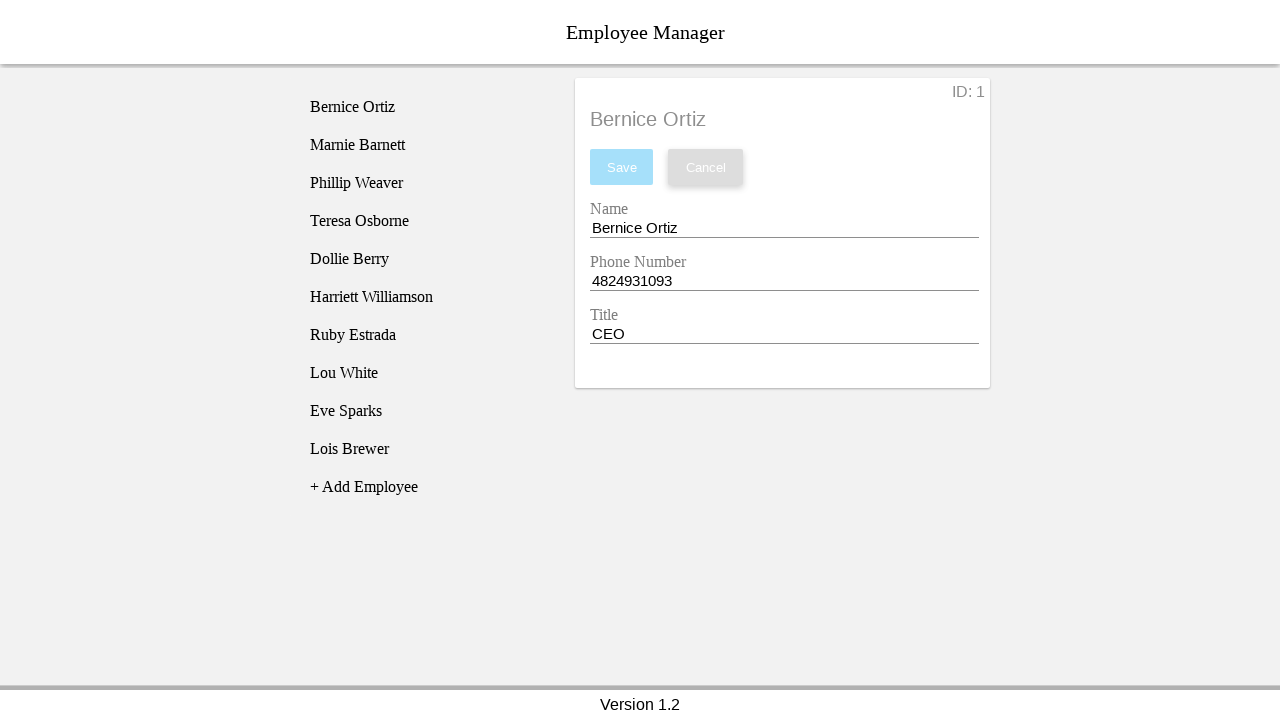

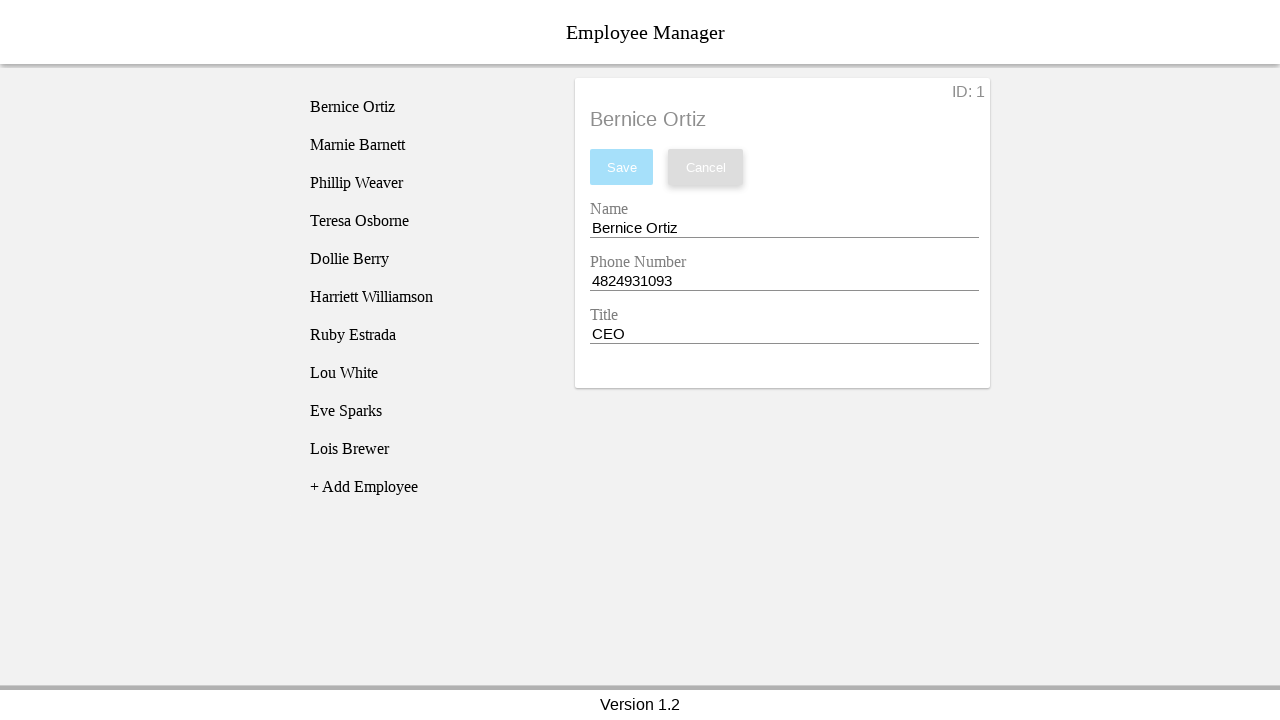